Tests an e-commerce site by adding specific vegetable items to cart, proceeding to checkout, and applying a promo code

Starting URL: https://rahulshettyacademy.com/seleniumPractise/#/

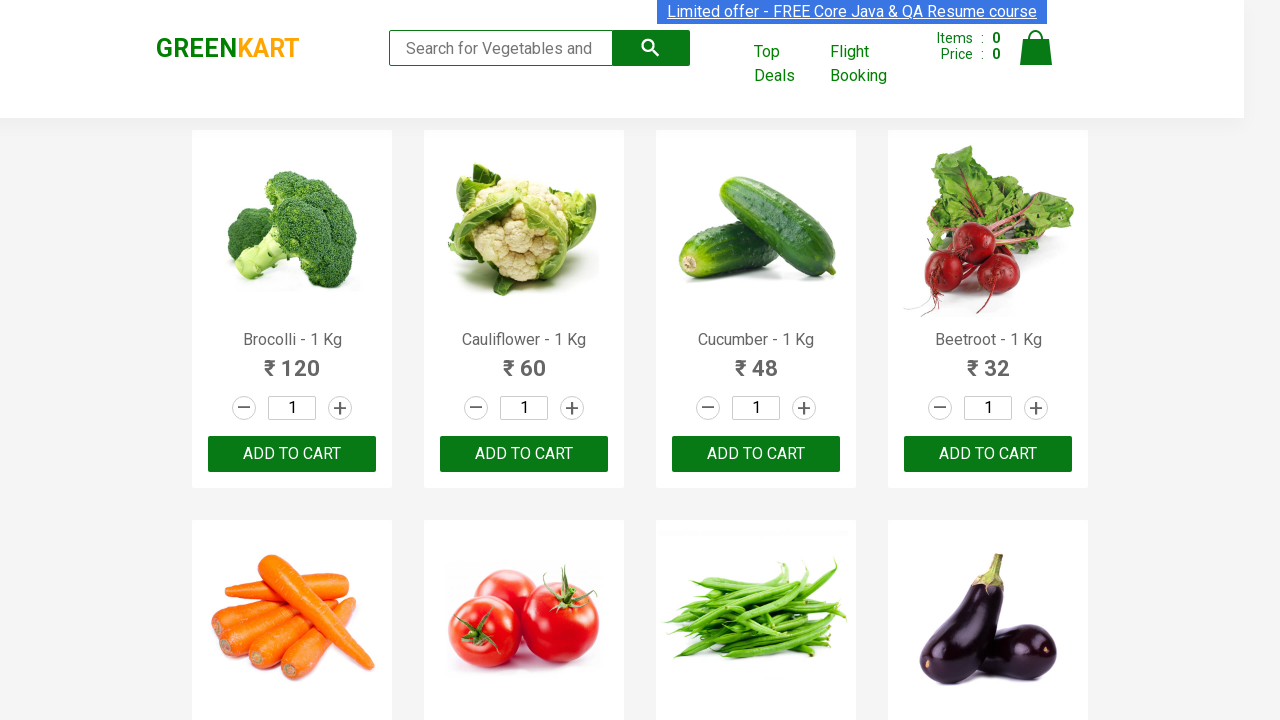

Retrieved all product elements from the page
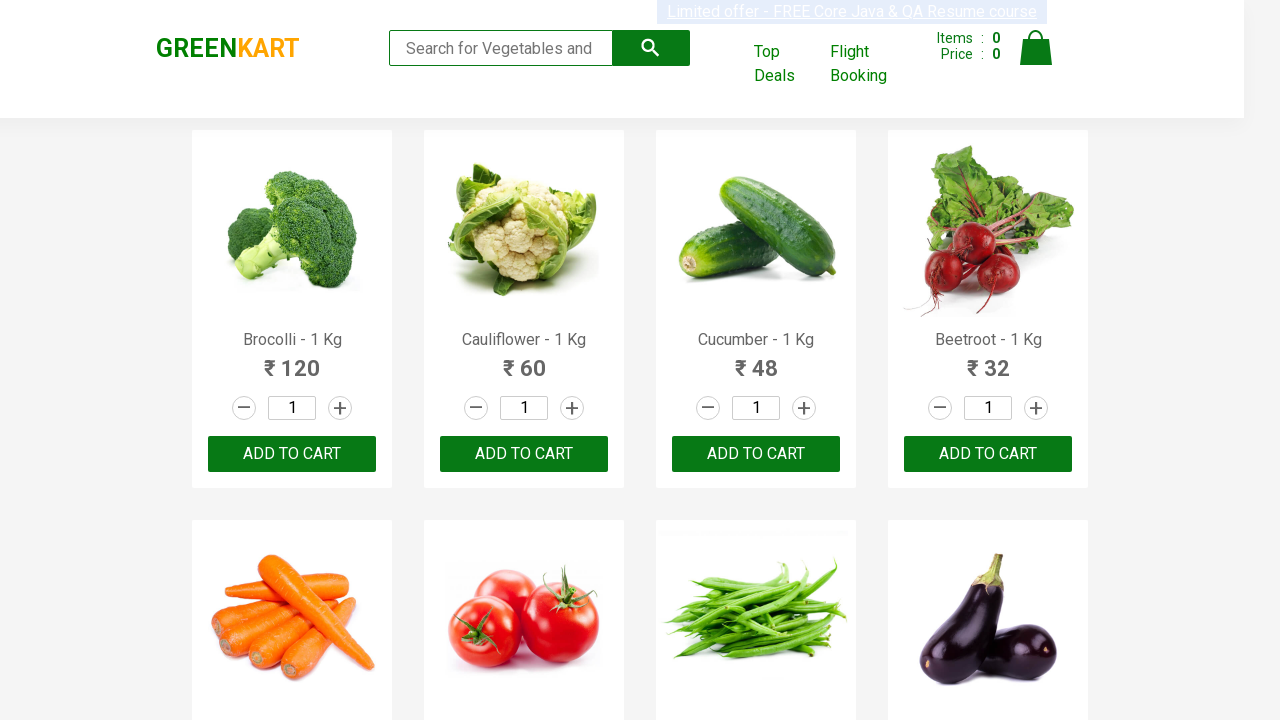

Added 'Brocolli' to cart at (292, 454) on xpath=//div[@class='product-action']/button >> nth=0
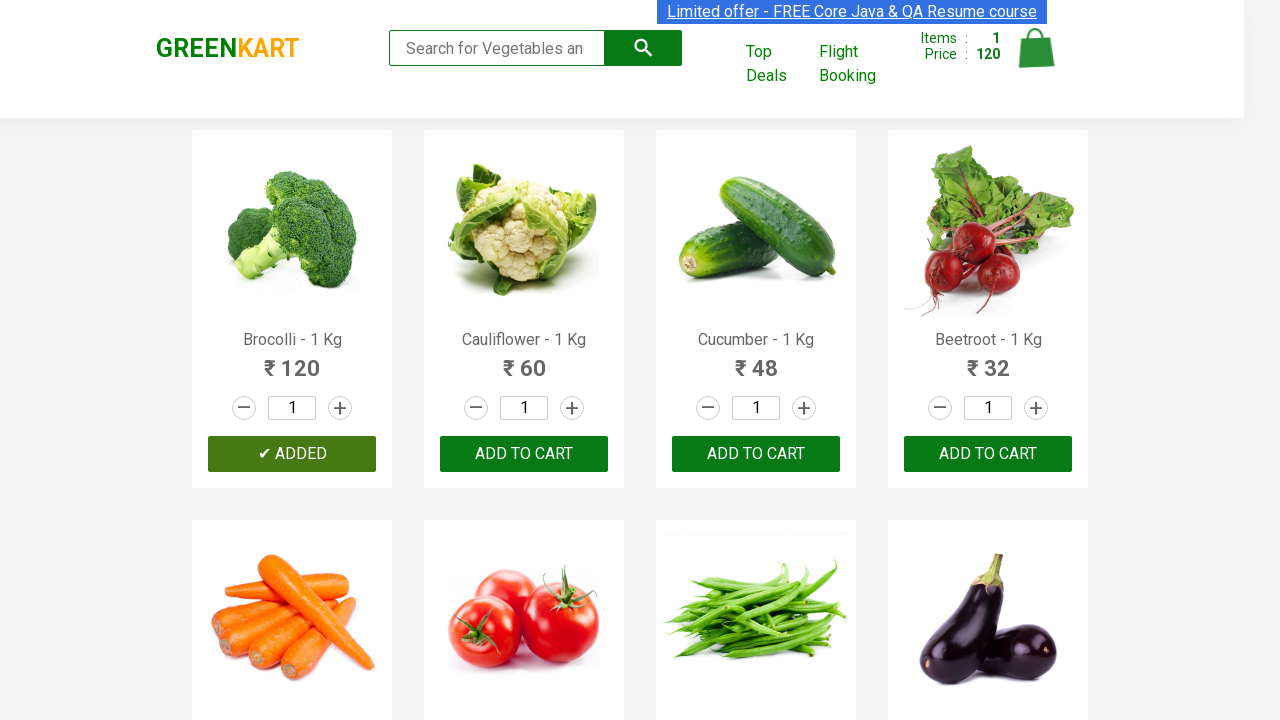

Added 'Cucumber' to cart at (756, 454) on xpath=//div[@class='product-action']/button >> nth=2
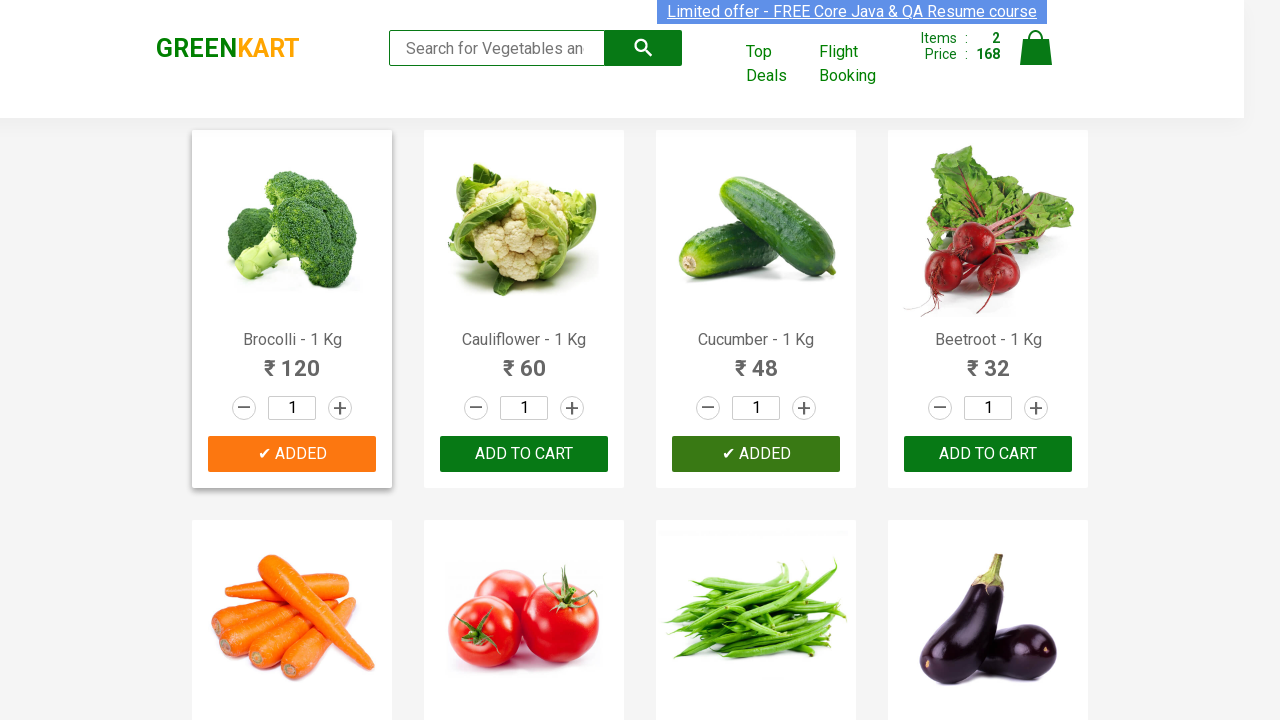

Added 'Beetroot' to cart at (988, 454) on xpath=//div[@class='product-action']/button >> nth=3
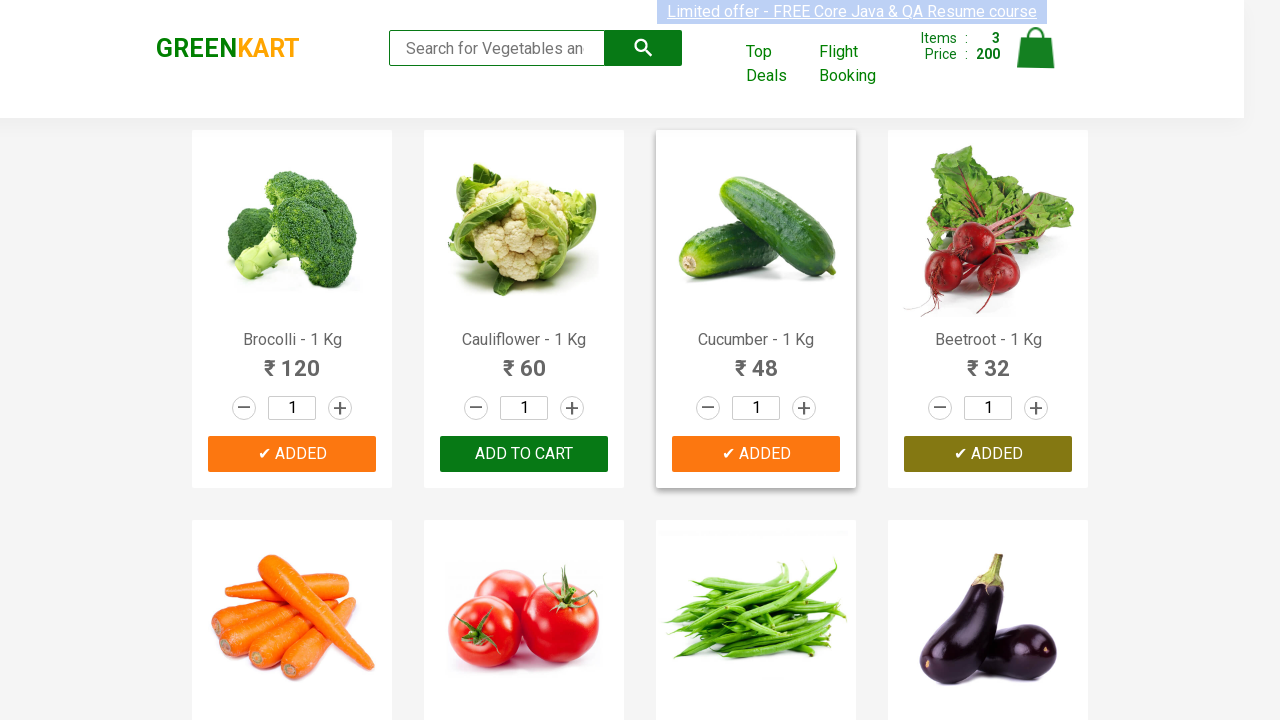

Added 'Beans' to cart at (756, 360) on xpath=//div[@class='product-action']/button >> nth=6
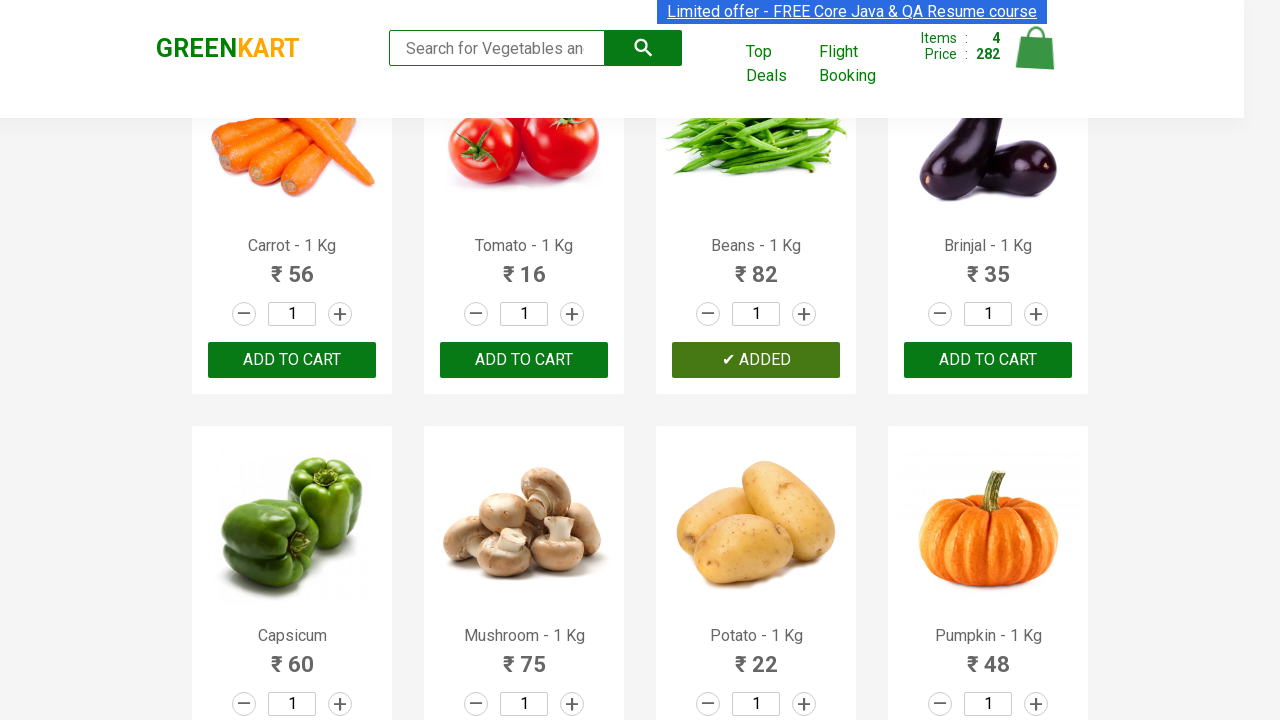

Clicked on cart icon to open cart at (1036, 48) on img[alt='Cart']
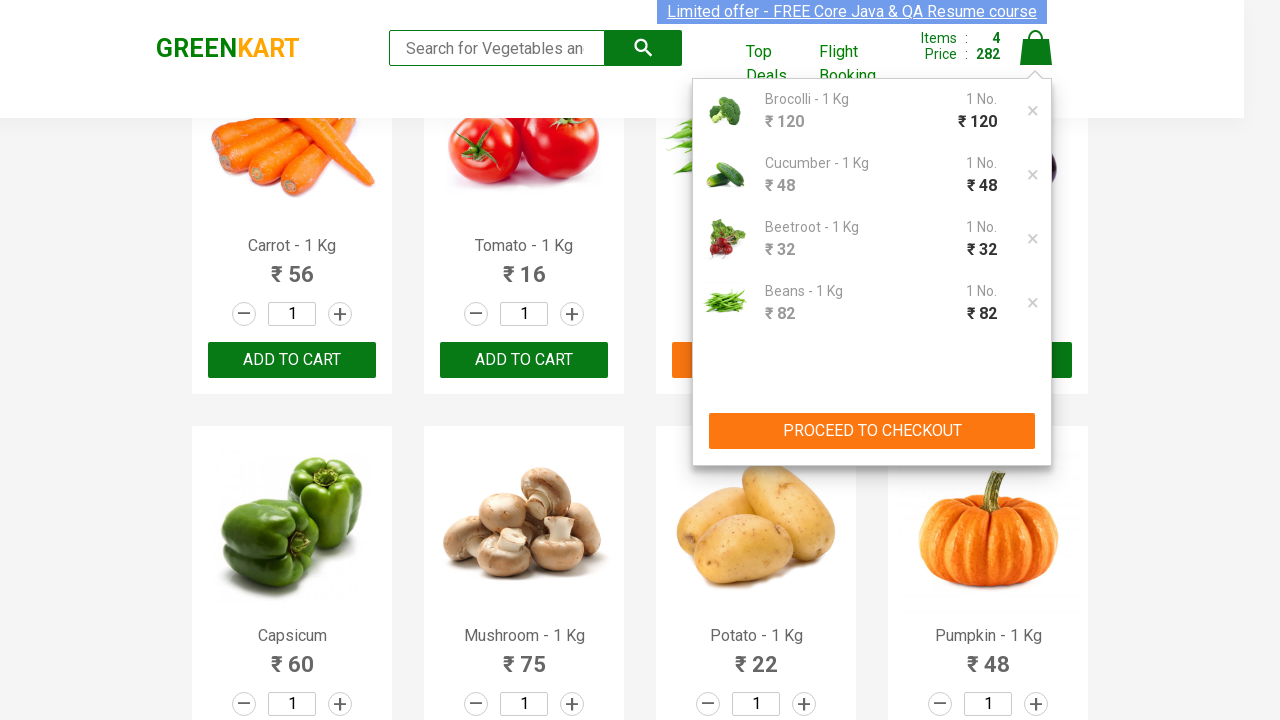

Clicked PROCEED TO CHECKOUT button at (872, 431) on xpath=//button[contains(text(),'PROCEED TO CHECKOUT')]
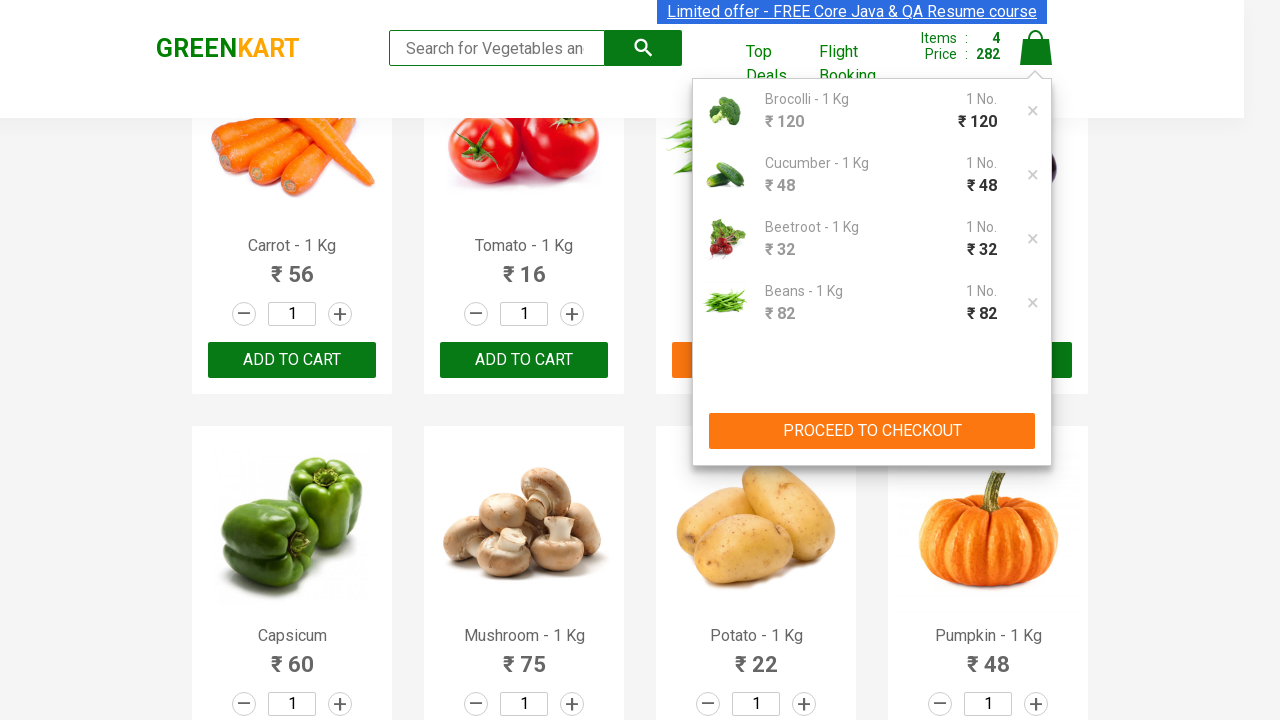

Filled promo code field with 'rahulshettyacademy' on input.promoCode
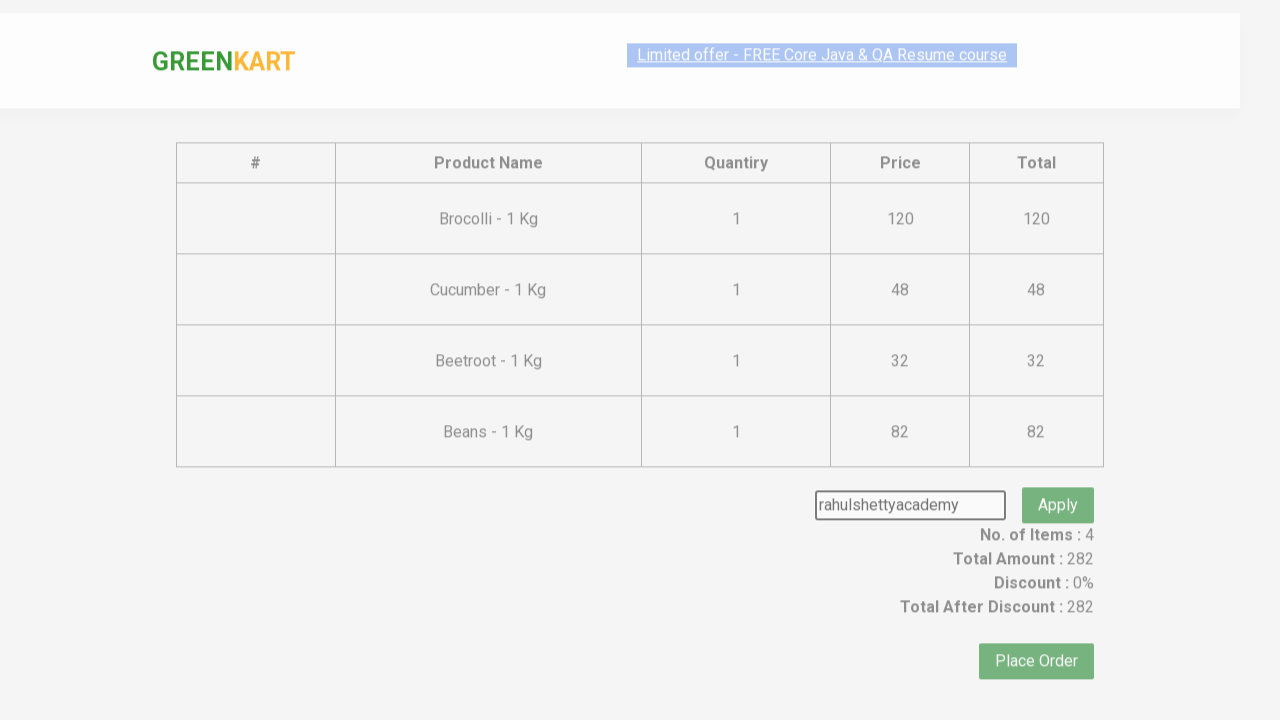

Clicked Apply button to apply promo code at (1058, 479) on button.promoBtn
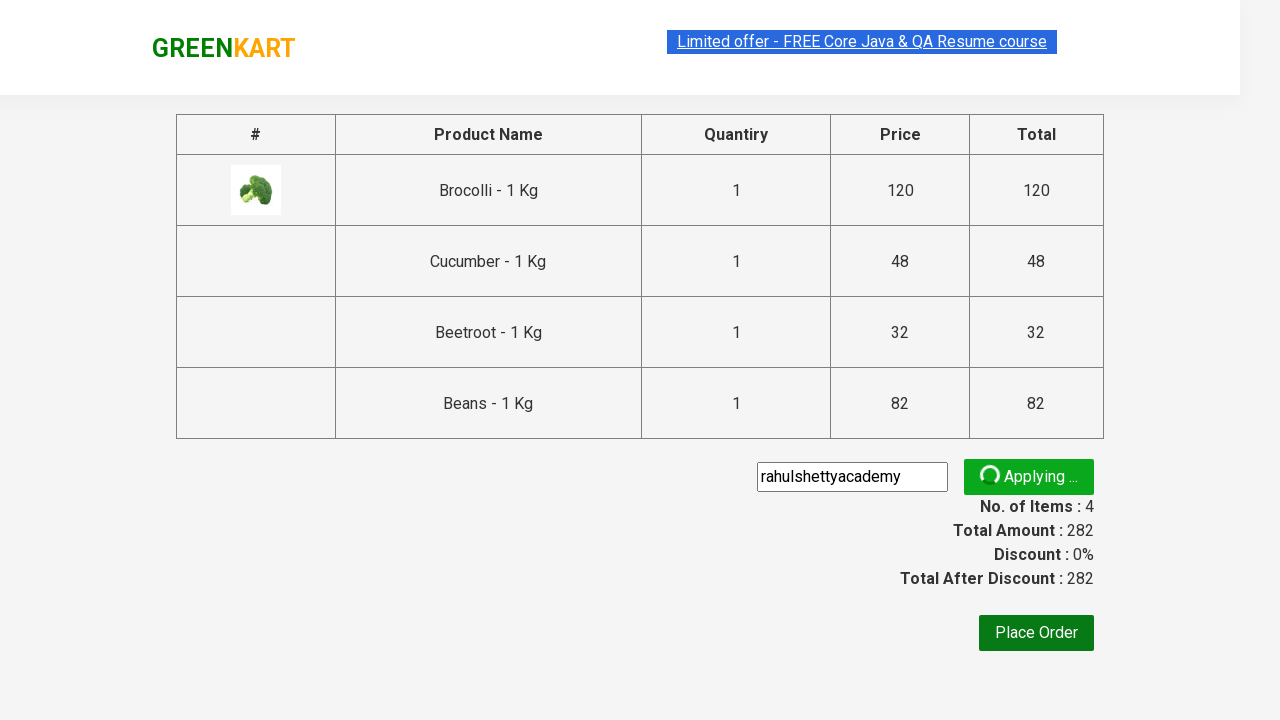

Promo message appeared on the page
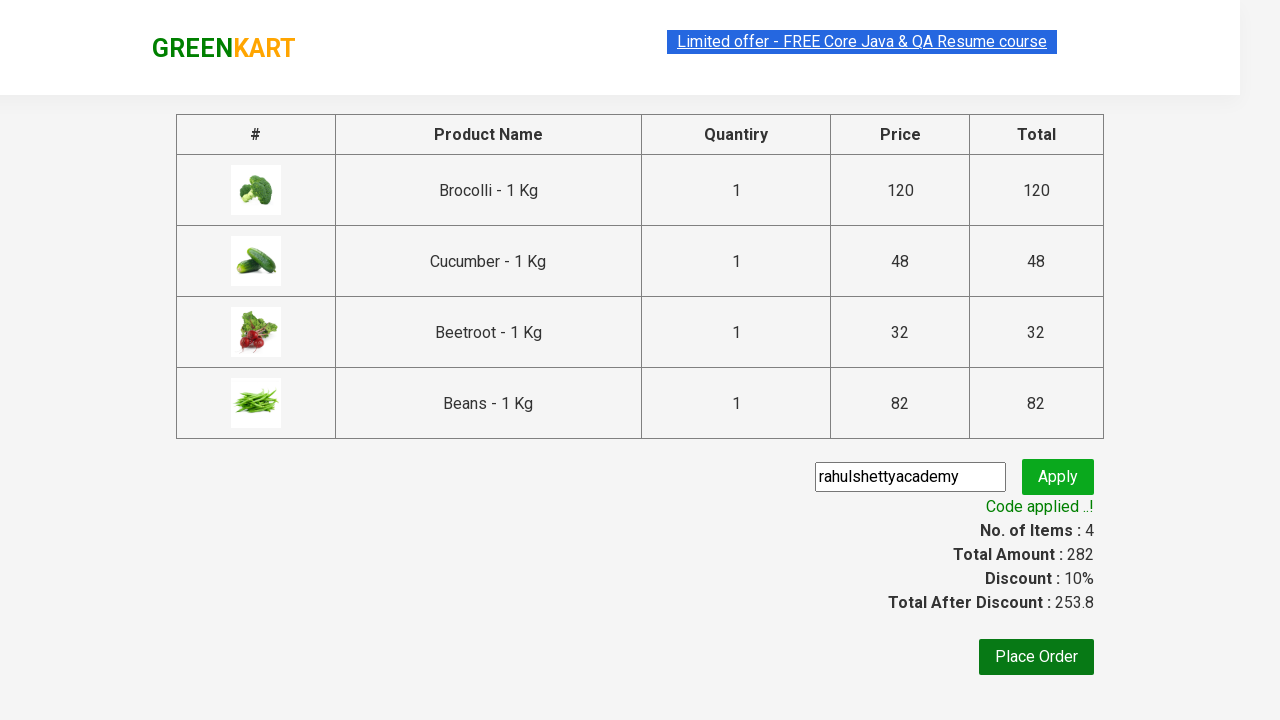

Retrieved promo message: Code applied ..!
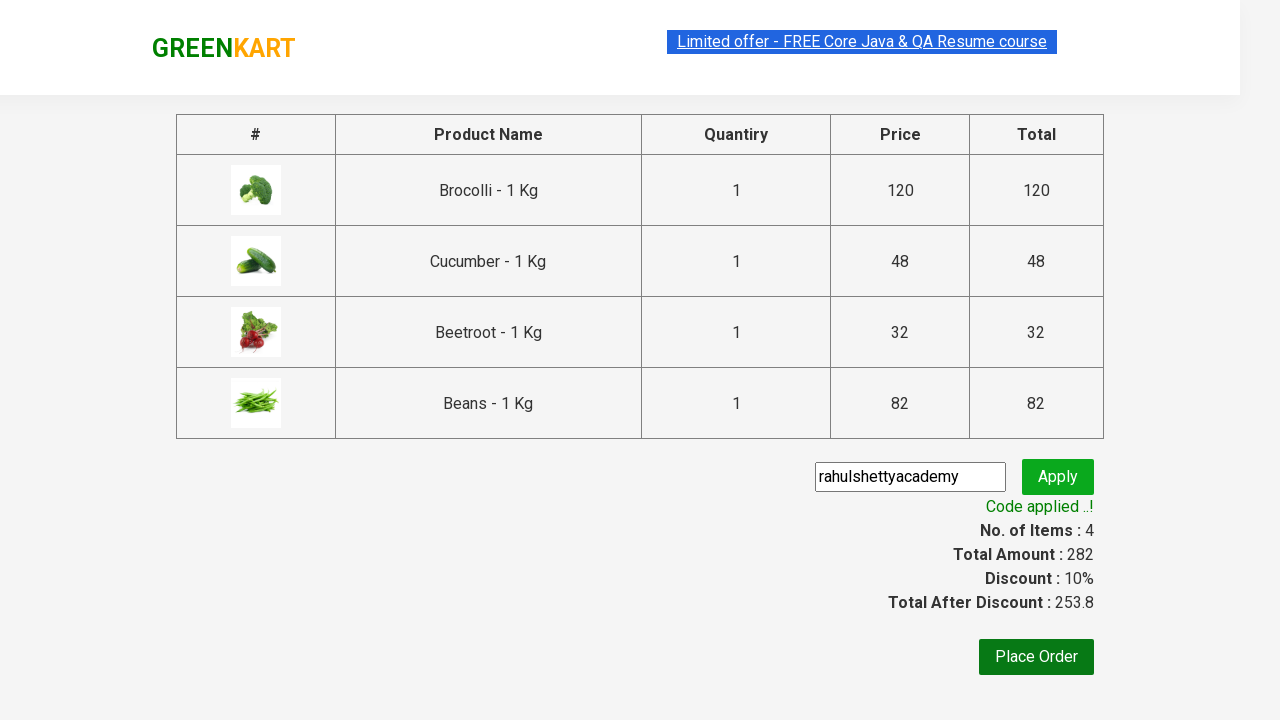

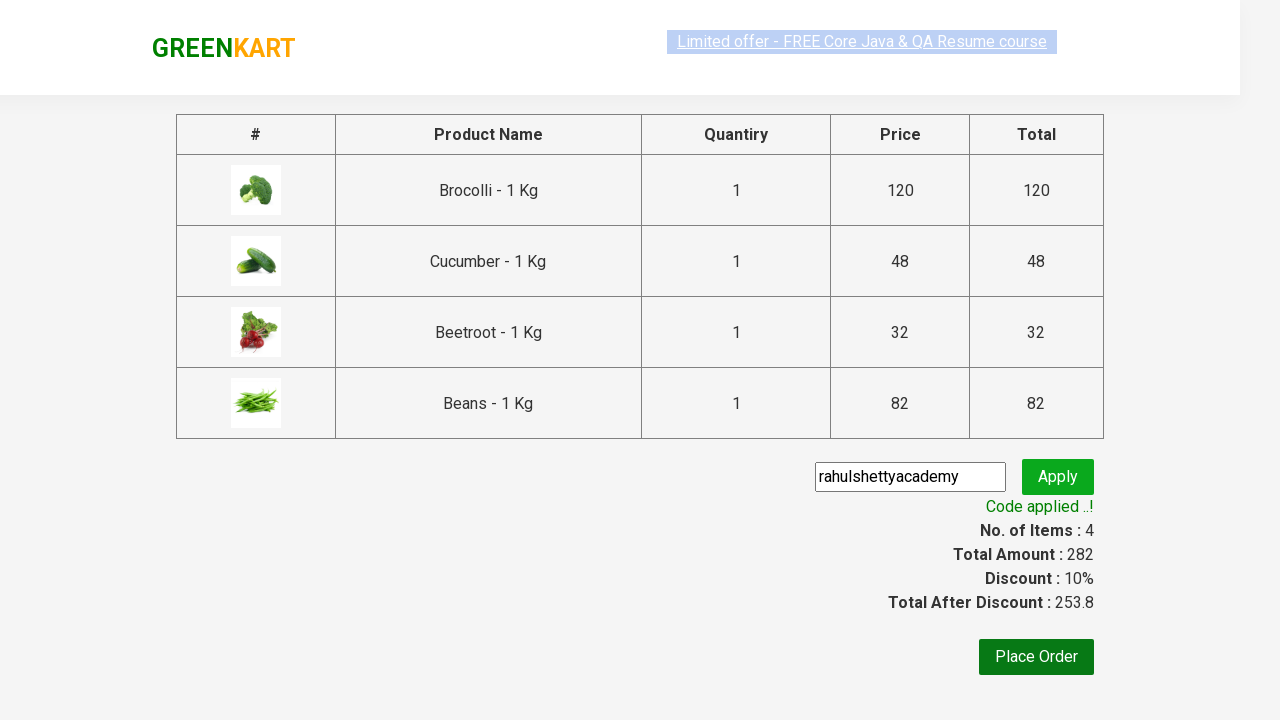